Tests dynamic loading functionality by clicking a start button and verifying that "Hello World!" text appears after the loading completes.

Starting URL: https://automationfc.github.io/dynamic-loading/

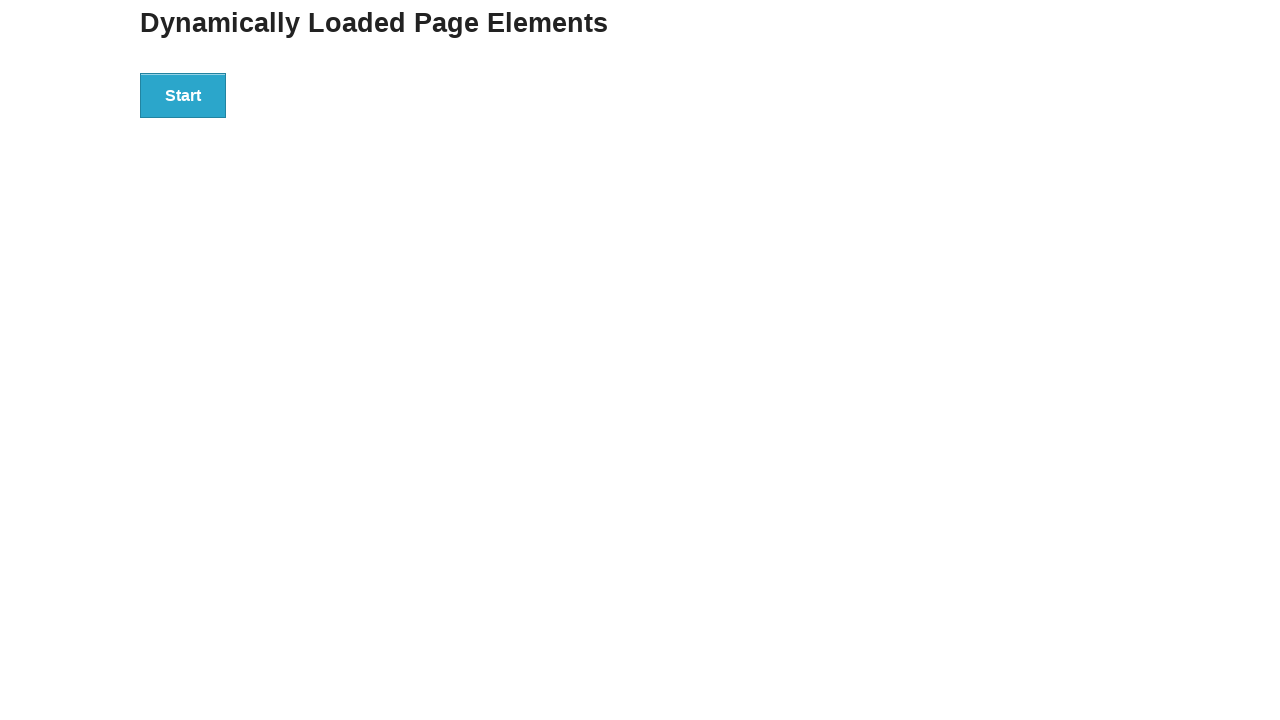

Navigated to dynamic loading test page
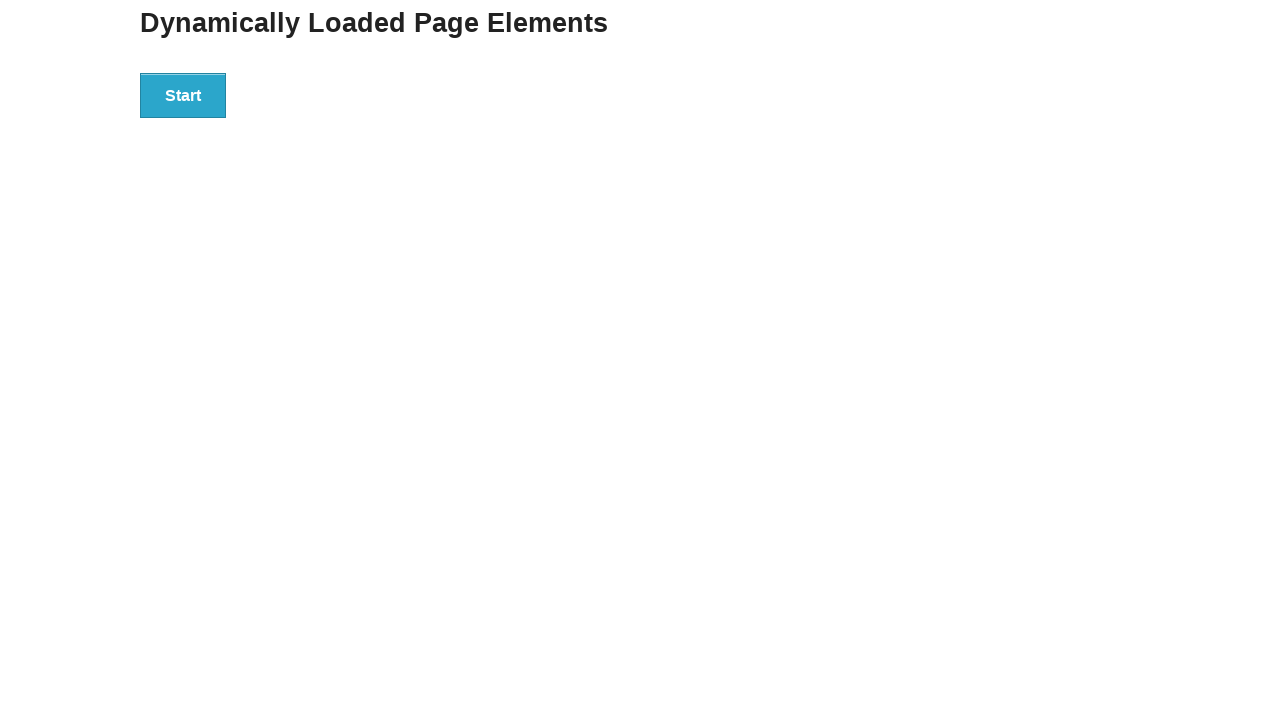

Clicked start button to trigger dynamic loading at (183, 95) on div#start > button
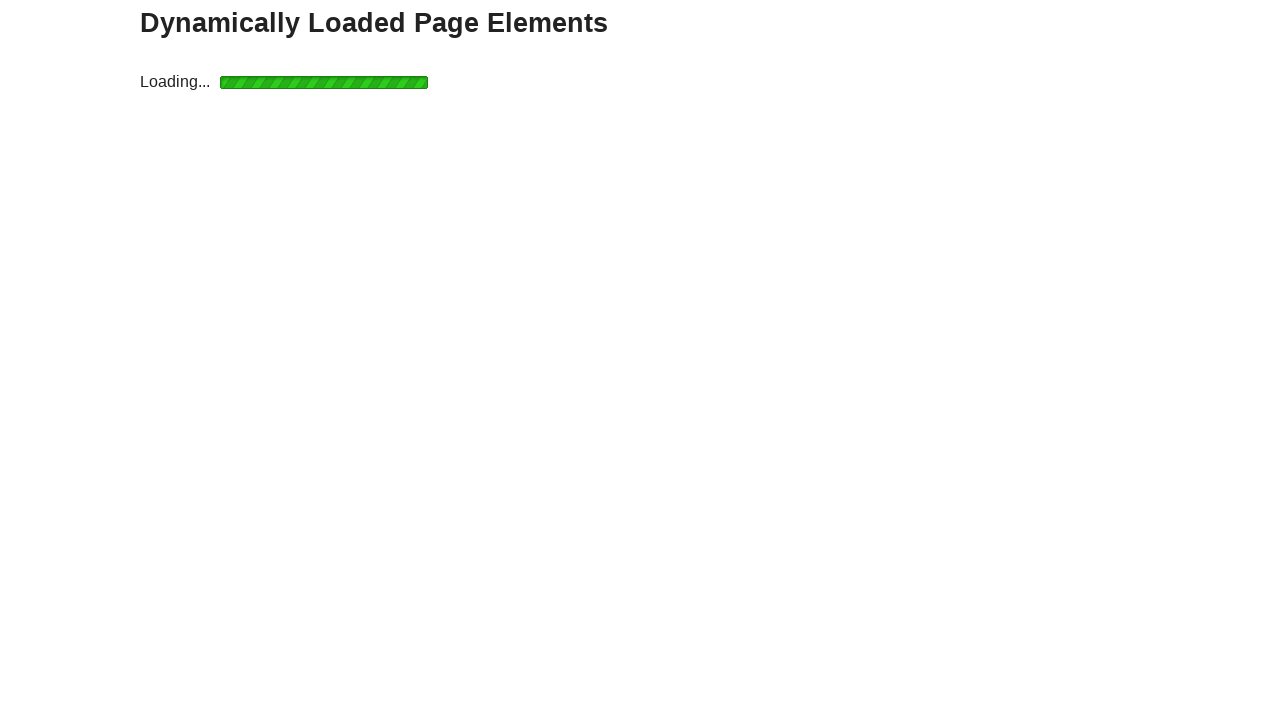

Waited for 'Hello World!' text to appear after loading completes
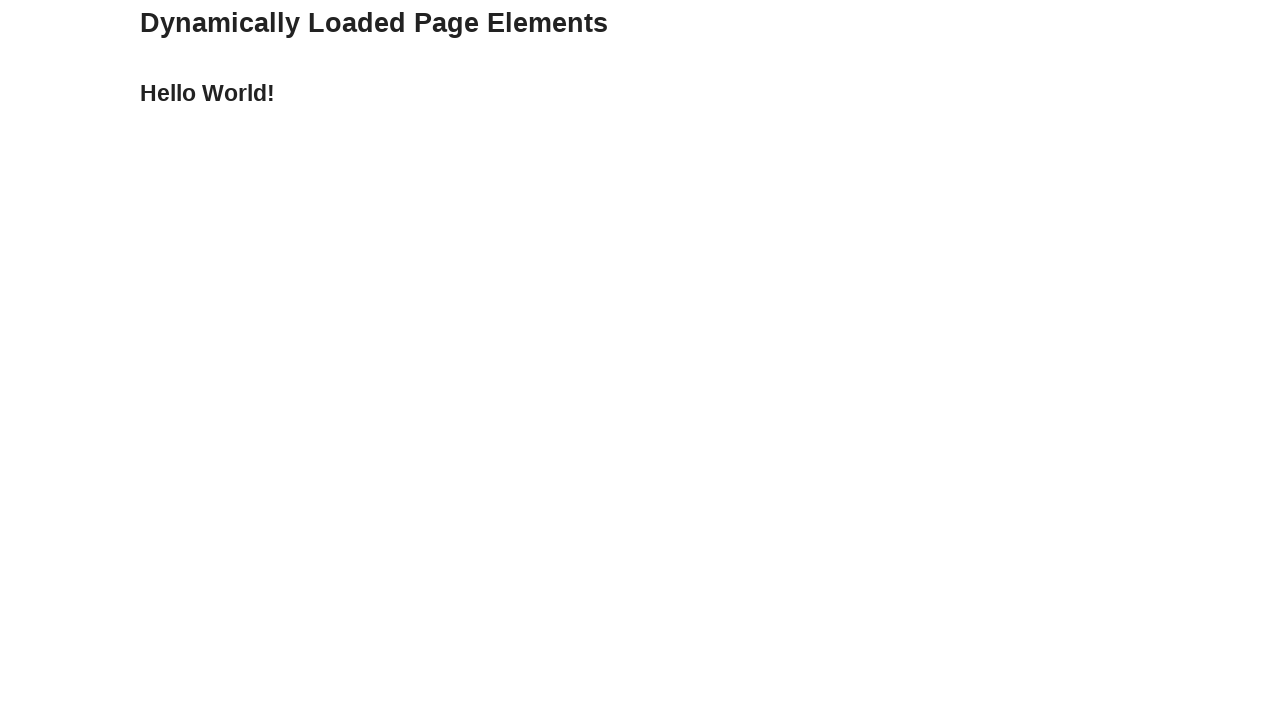

Retrieved finish text from page
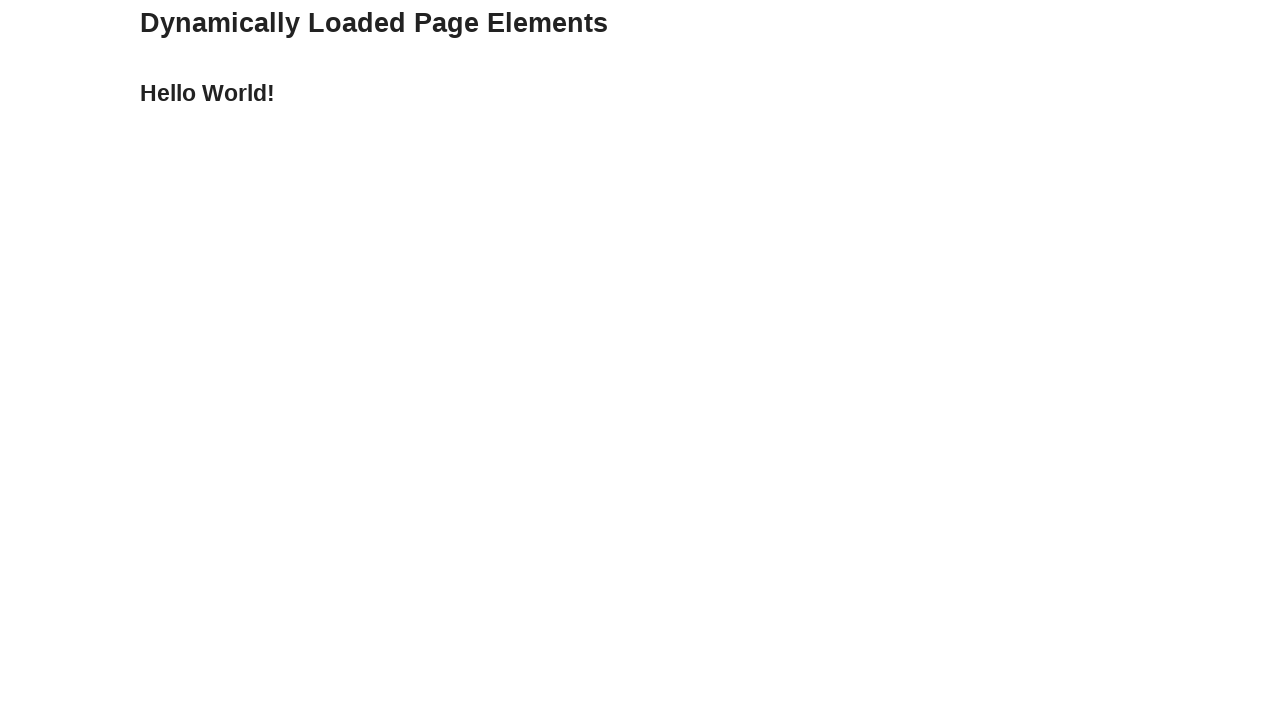

Verified that finish text equals 'Hello World!'
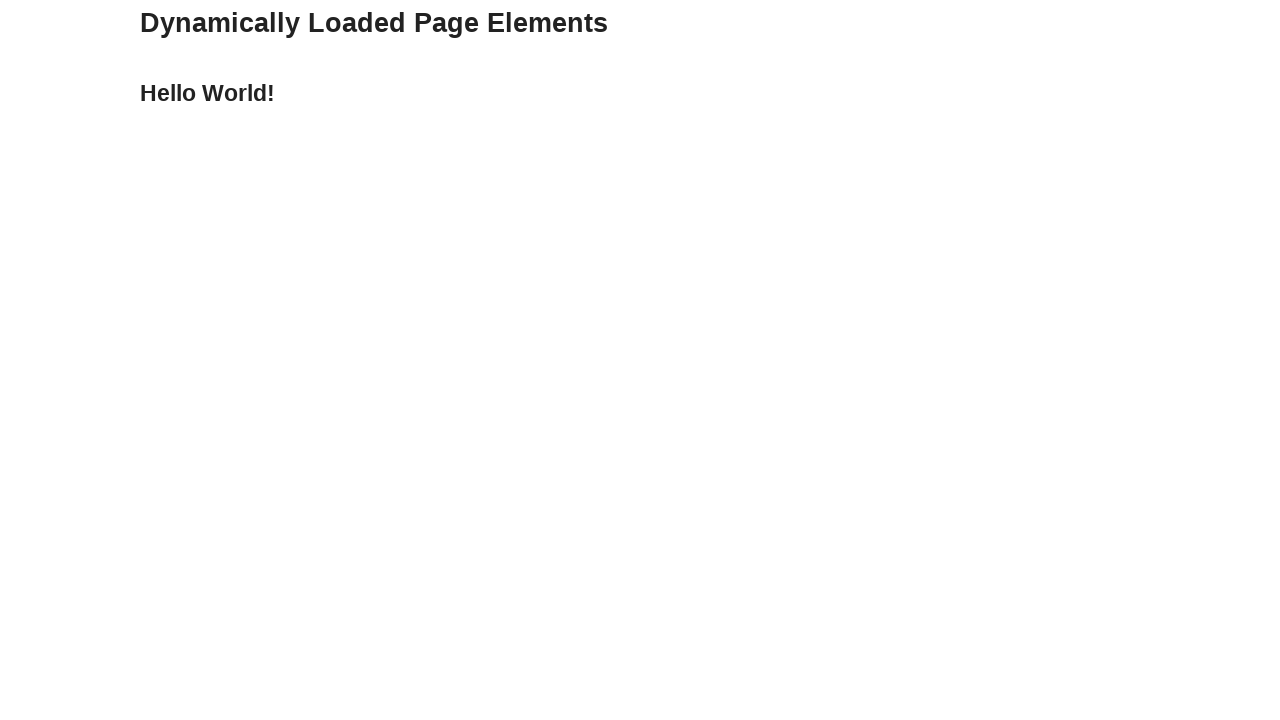

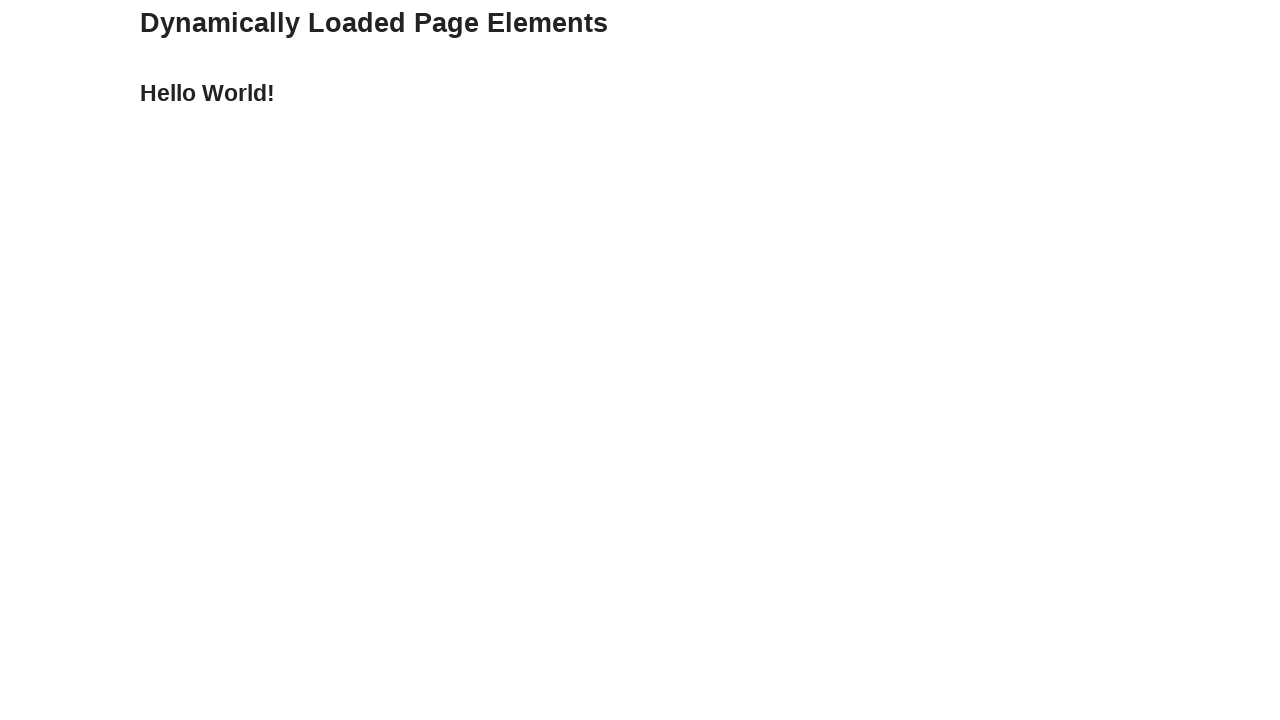